Tests dynamic loading functionality by clicking Start button and verifying that "Hello World!" text appears after loading

Starting URL: https://the-internet.herokuapp.com/dynamic_loading/2

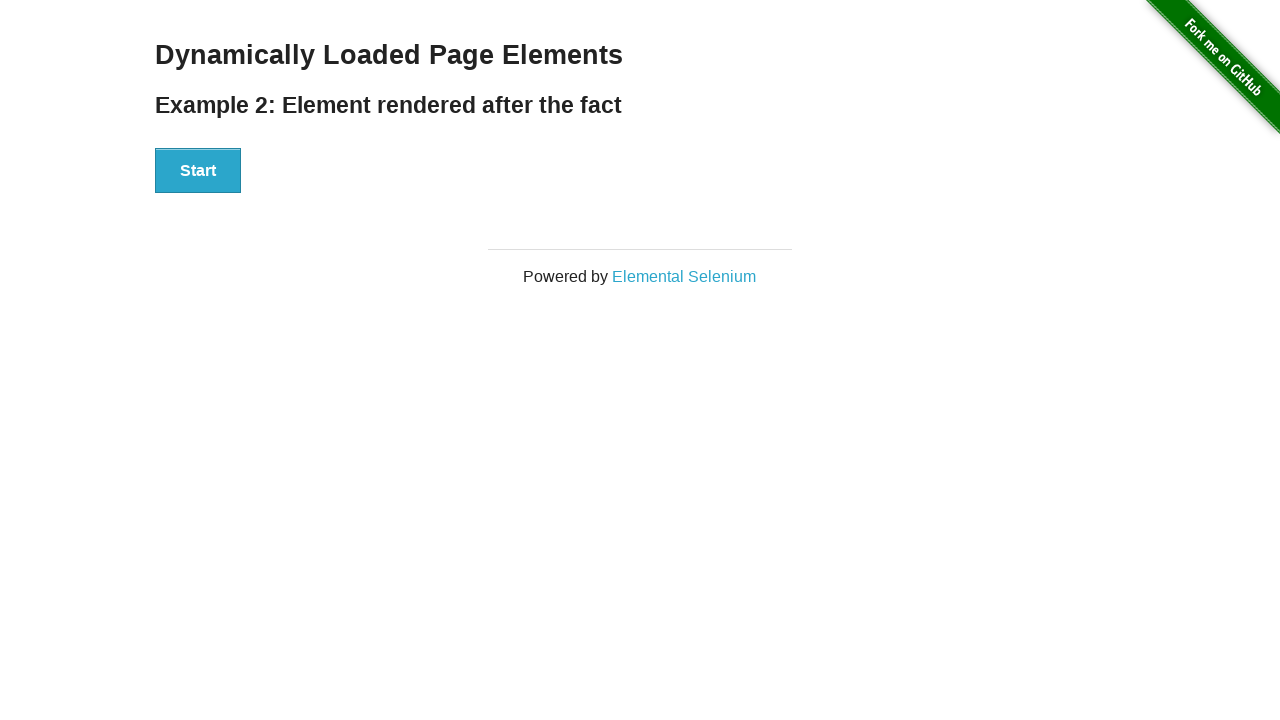

Clicked Start button to trigger dynamic loading at (198, 171) on xpath=//div[@id='start']/button
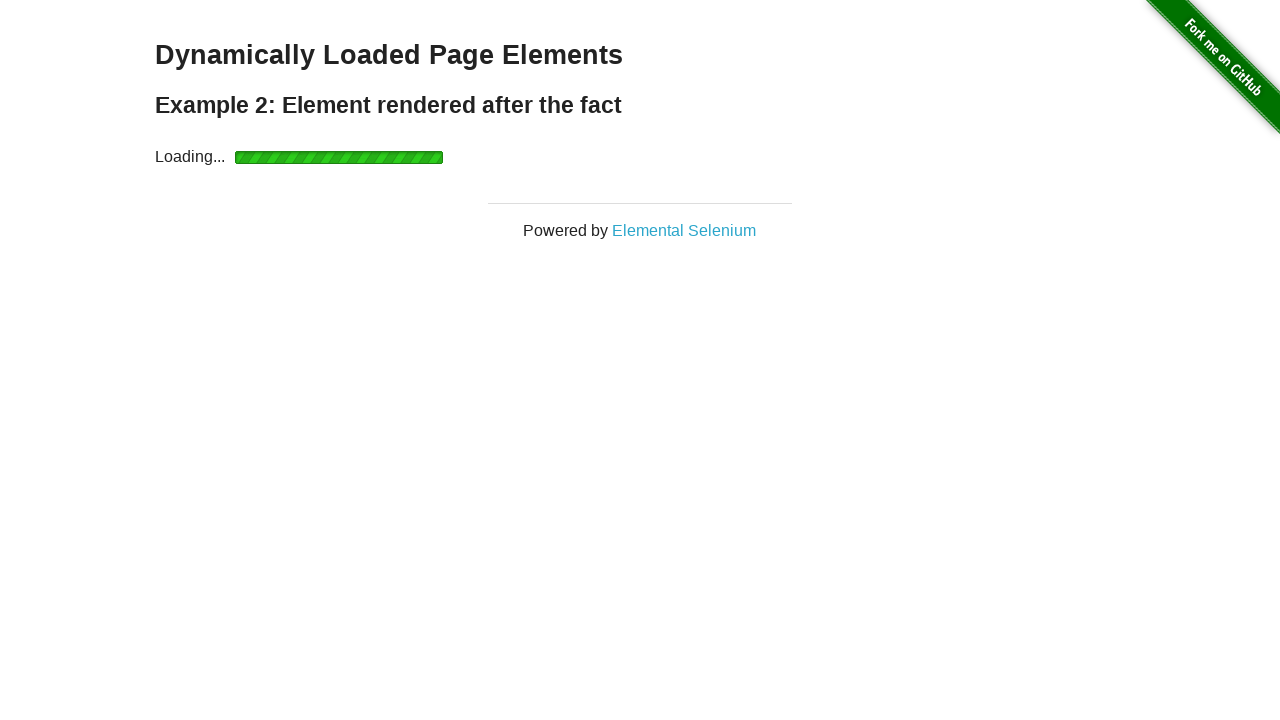

Waited for 'Hello World!' text to appear
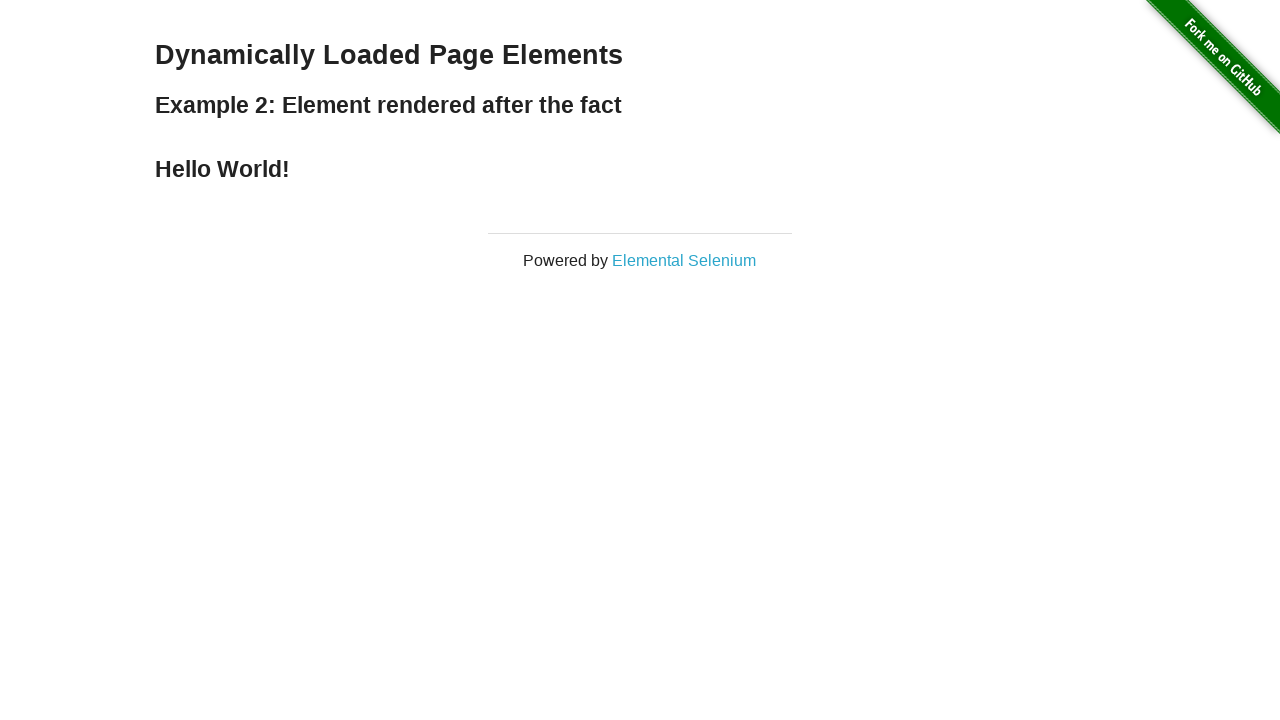

Located the 'Hello World!' element
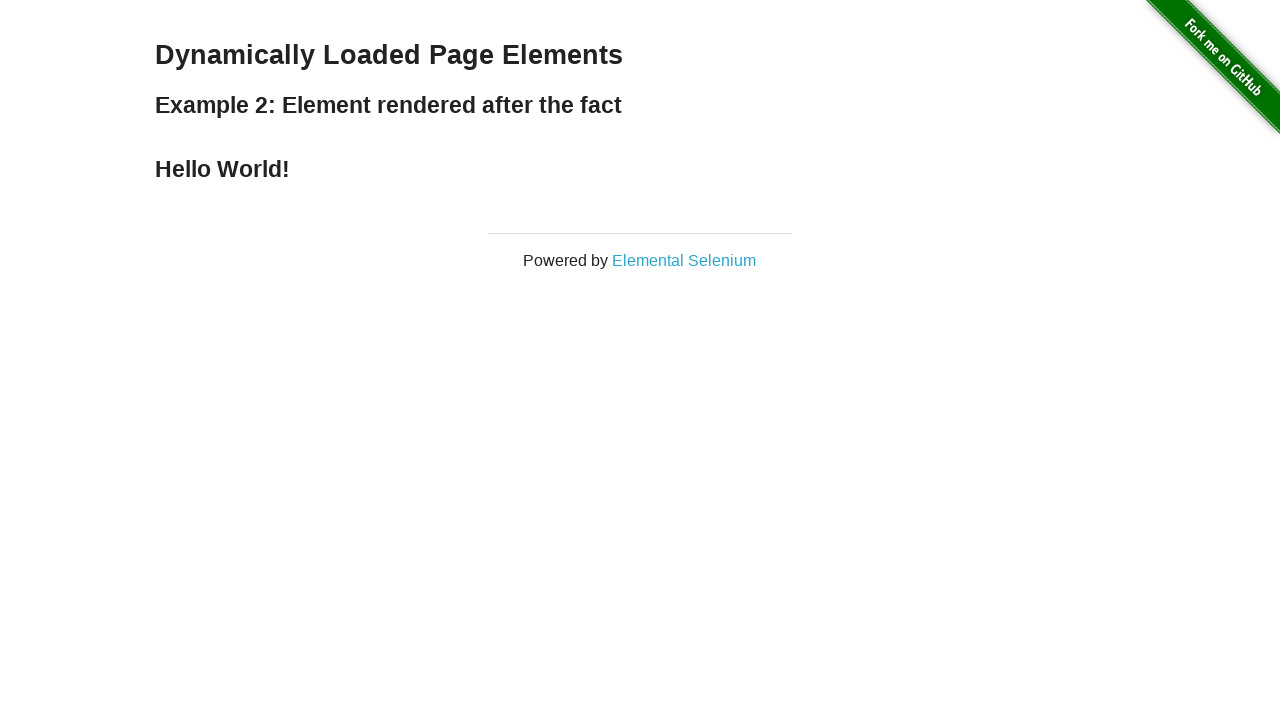

Verified that element contains 'Hello World!' text
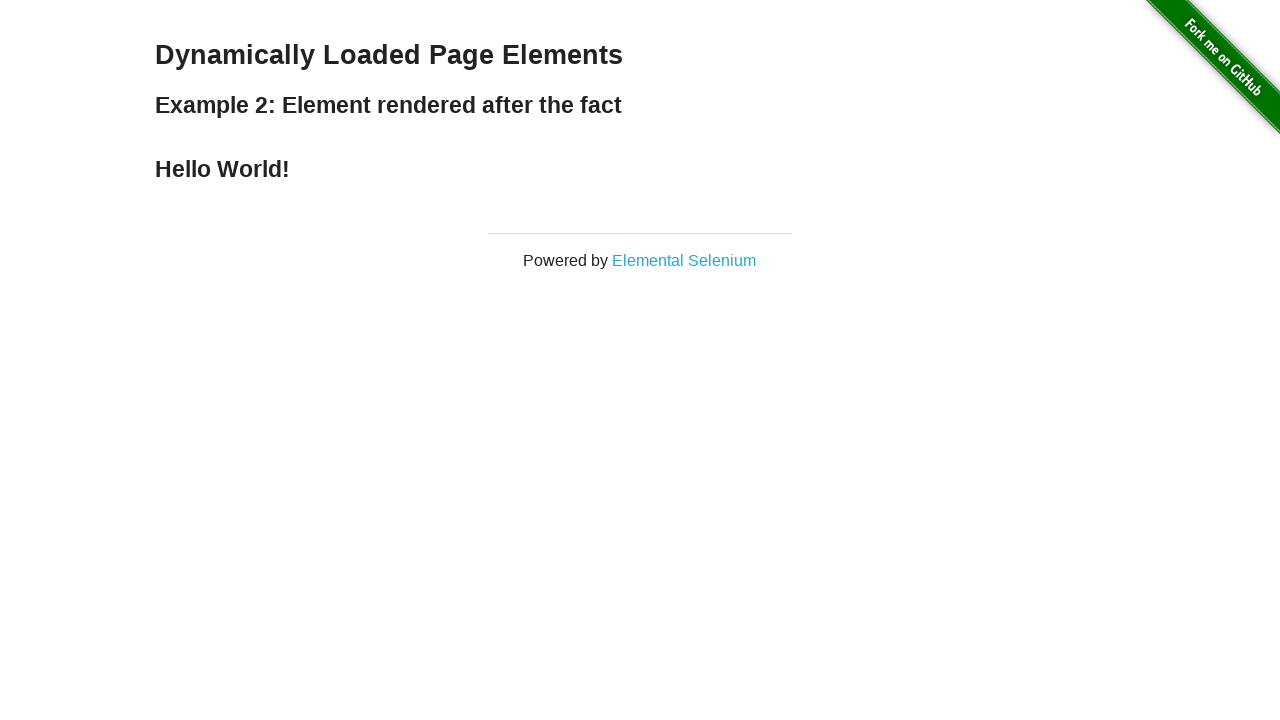

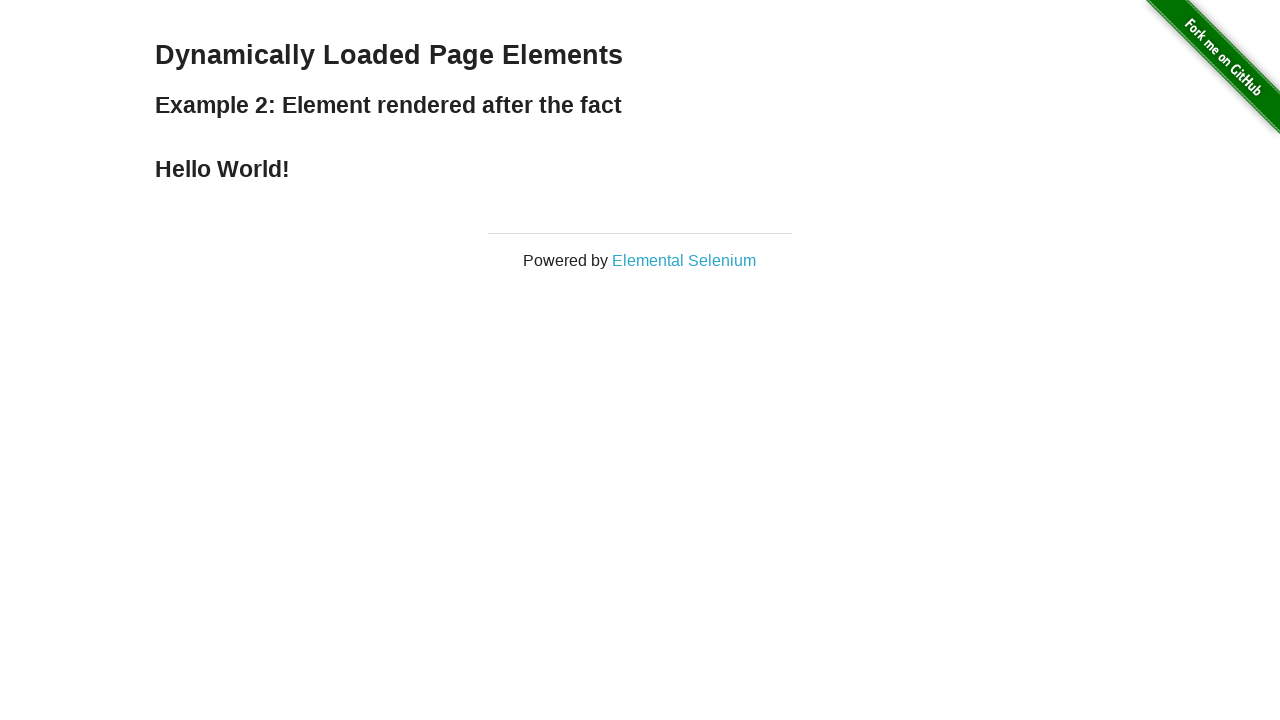